Tests the add/remove elements functionality by clicking "Add Element" button to create a delete button, then clicking the delete button to remove it, and verifying the element is no longer displayed.

Starting URL: https://practice.cydeo.com/add_remove_elements/

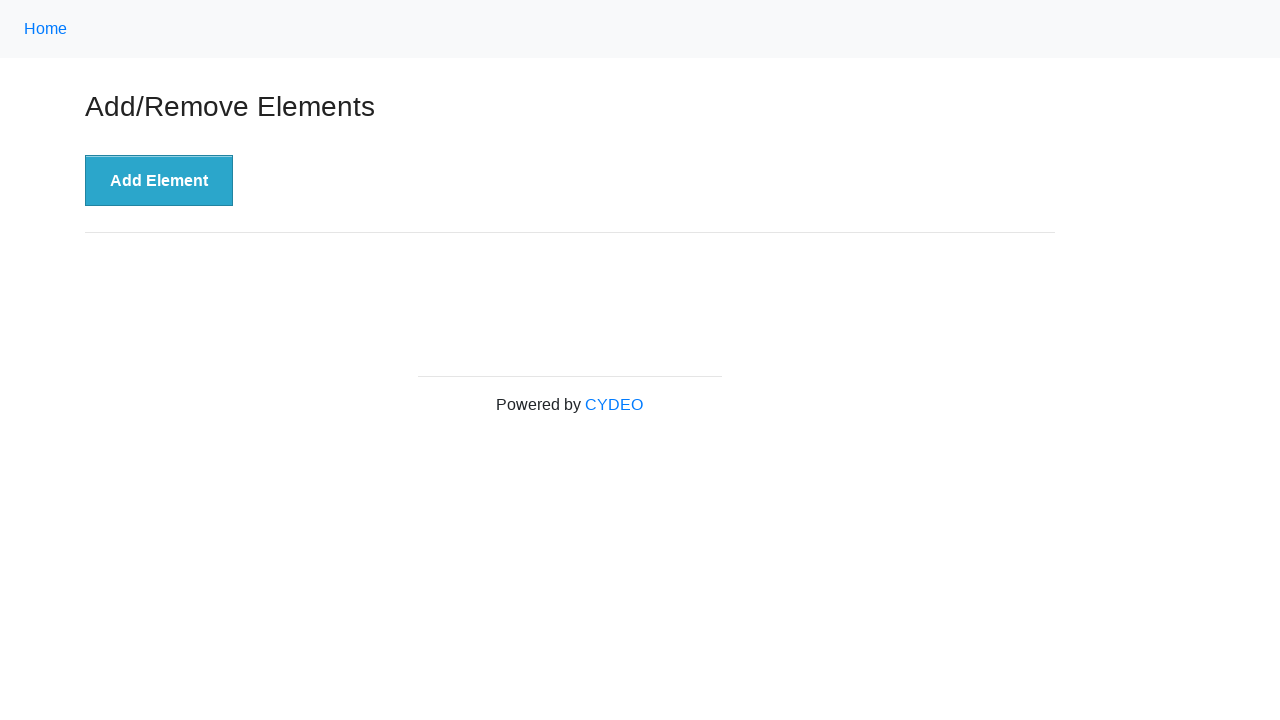

Clicked 'Add Element' button to create a delete button at (159, 181) on xpath=//button[text()='Add Element']
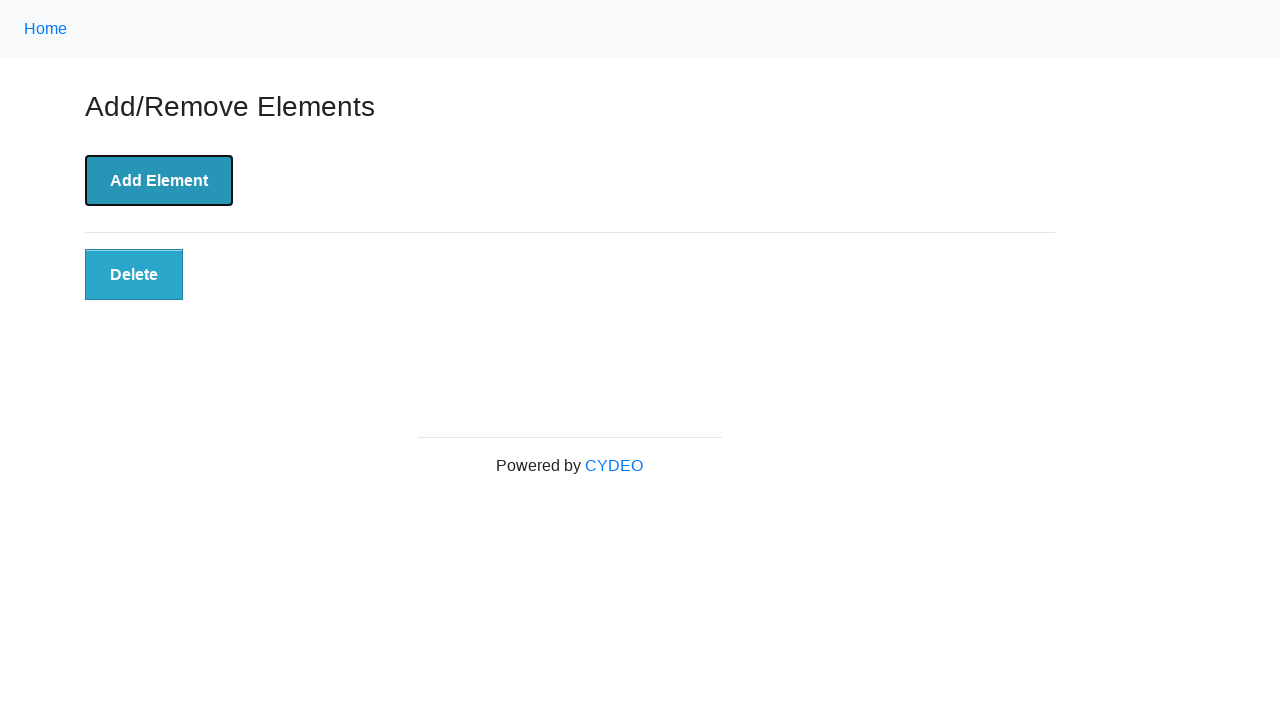

Delete button appeared and is visible
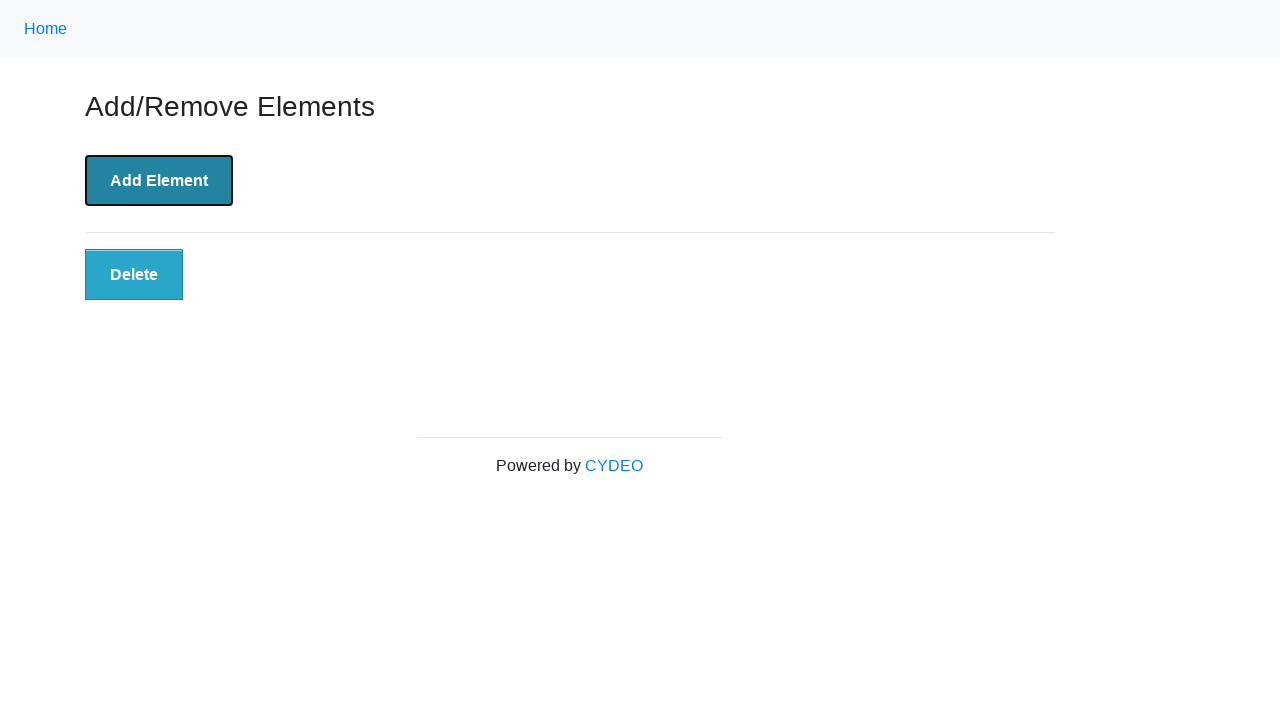

Clicked the Delete button to remove the element at (134, 275) on xpath=//button[text()='Delete']
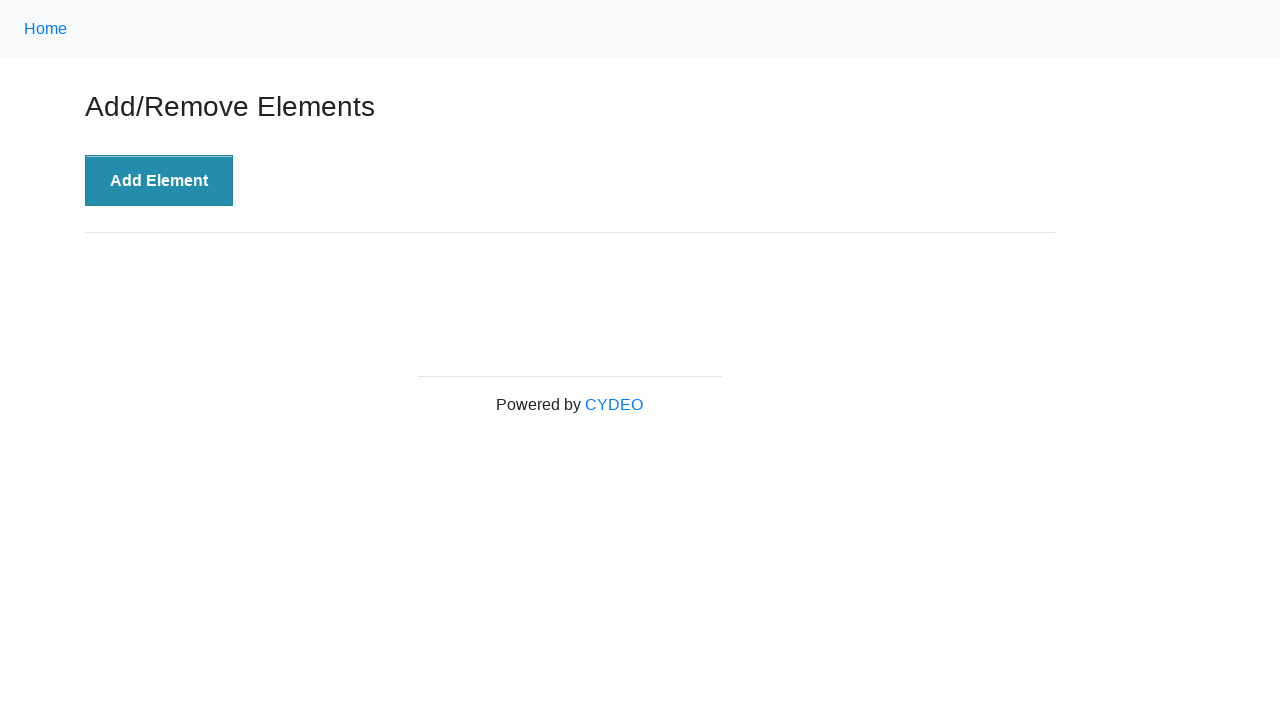

Verified that Delete button is no longer displayed
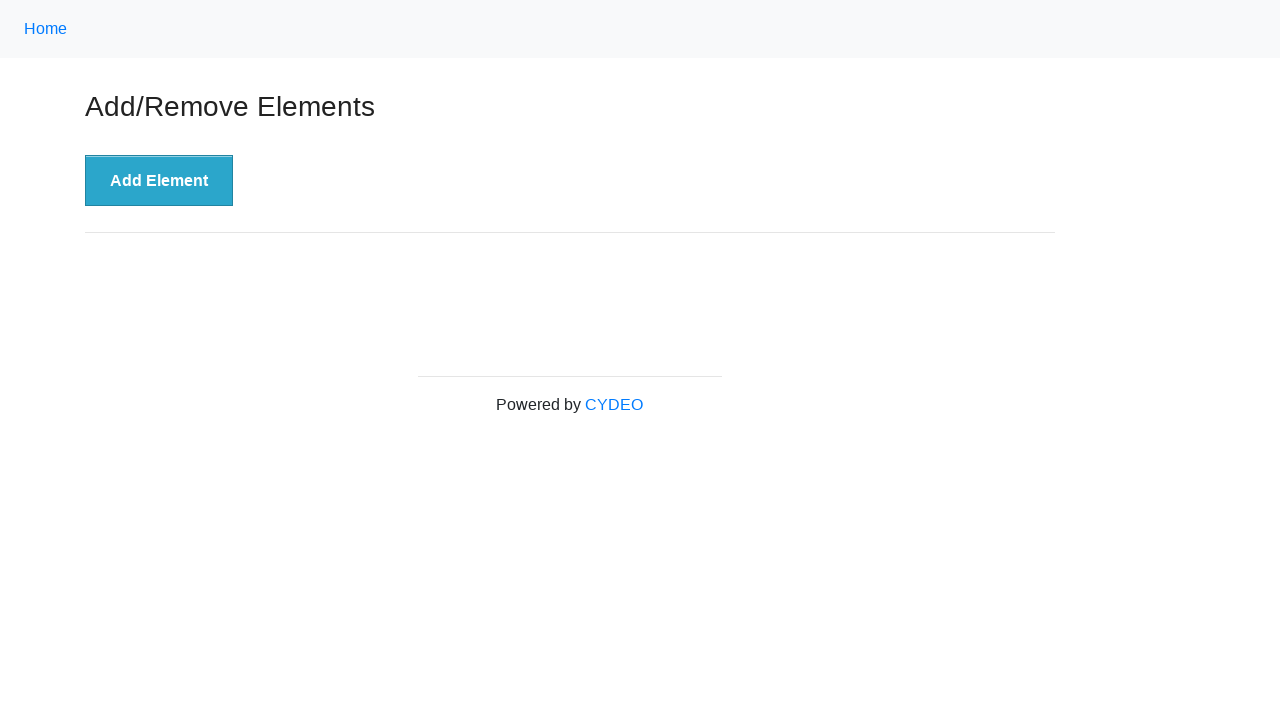

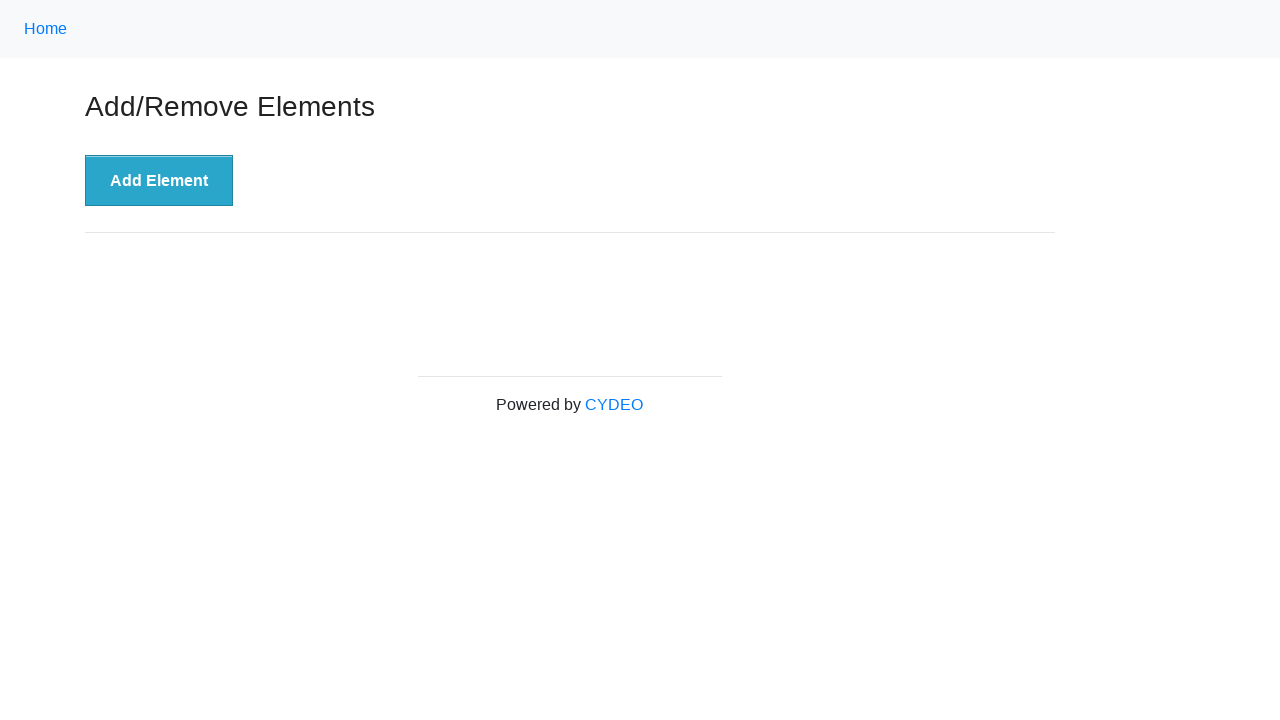